Tests pressing the TAB keyboard key using keyboard actions without targeting a specific element first, then verifying the result text displays the correct key press.

Starting URL: http://the-internet.herokuapp.com/key_presses

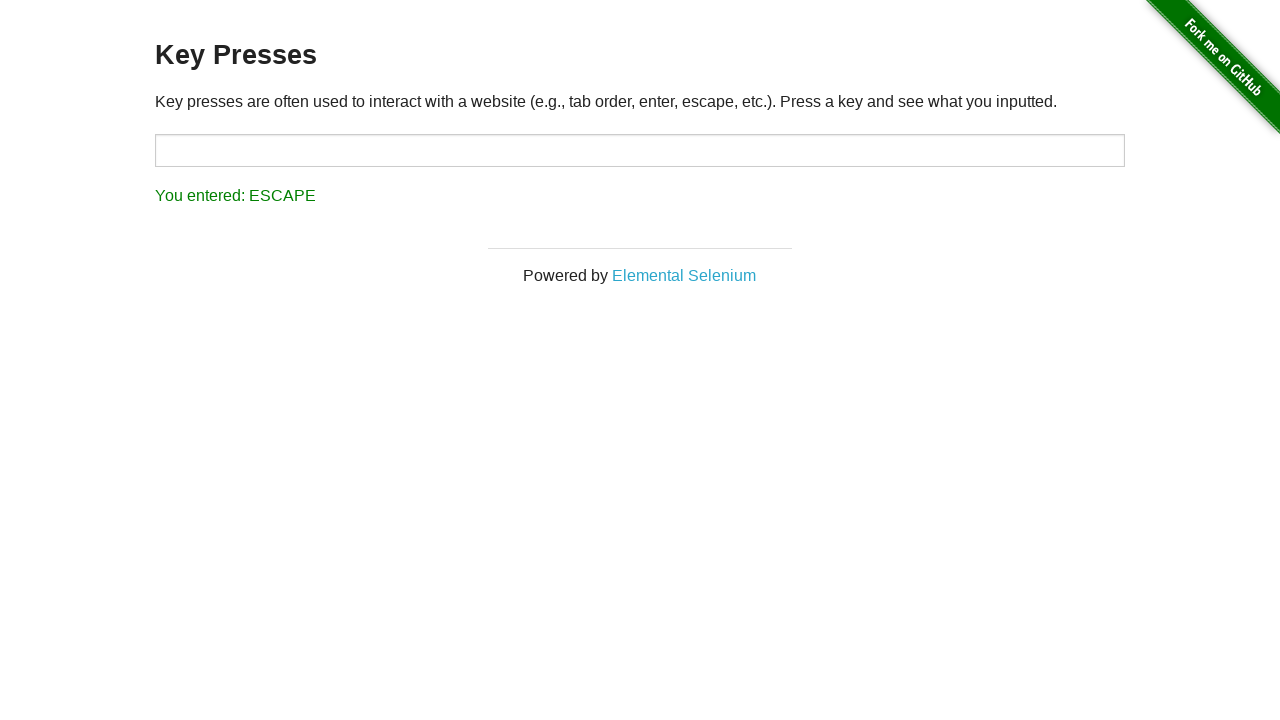

Pressed TAB key using keyboard
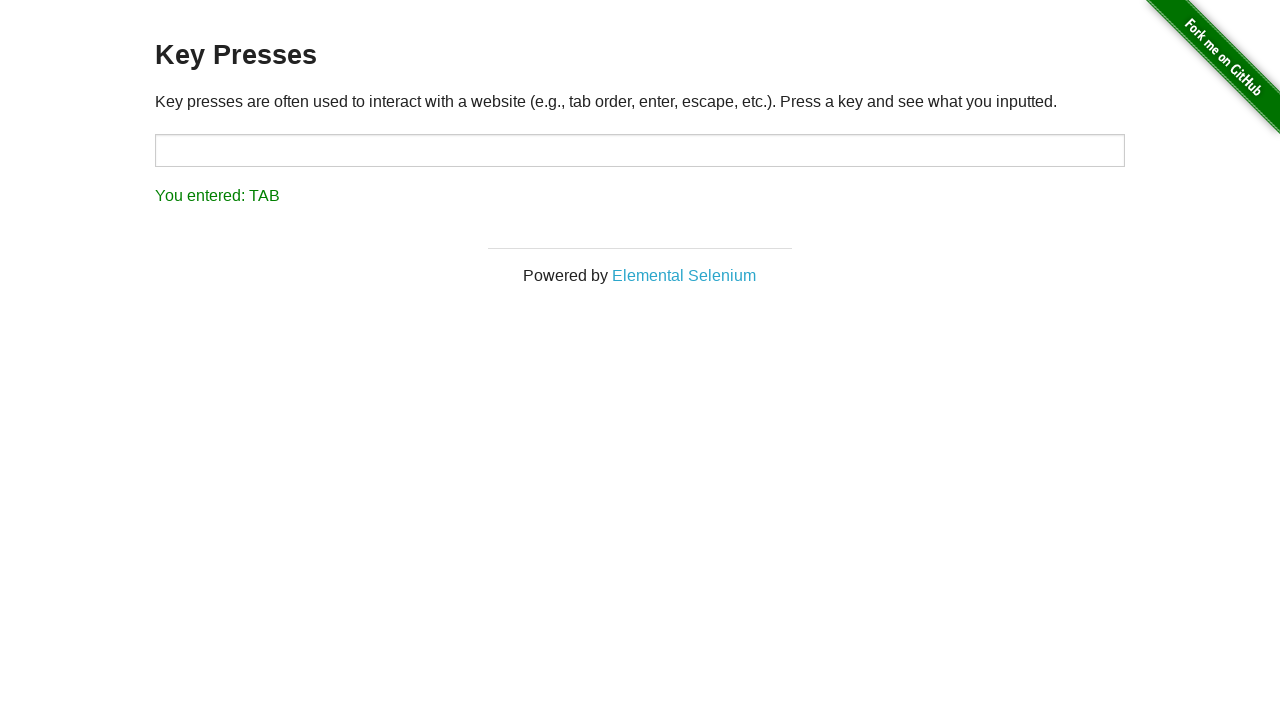

Result element loaded after TAB key press
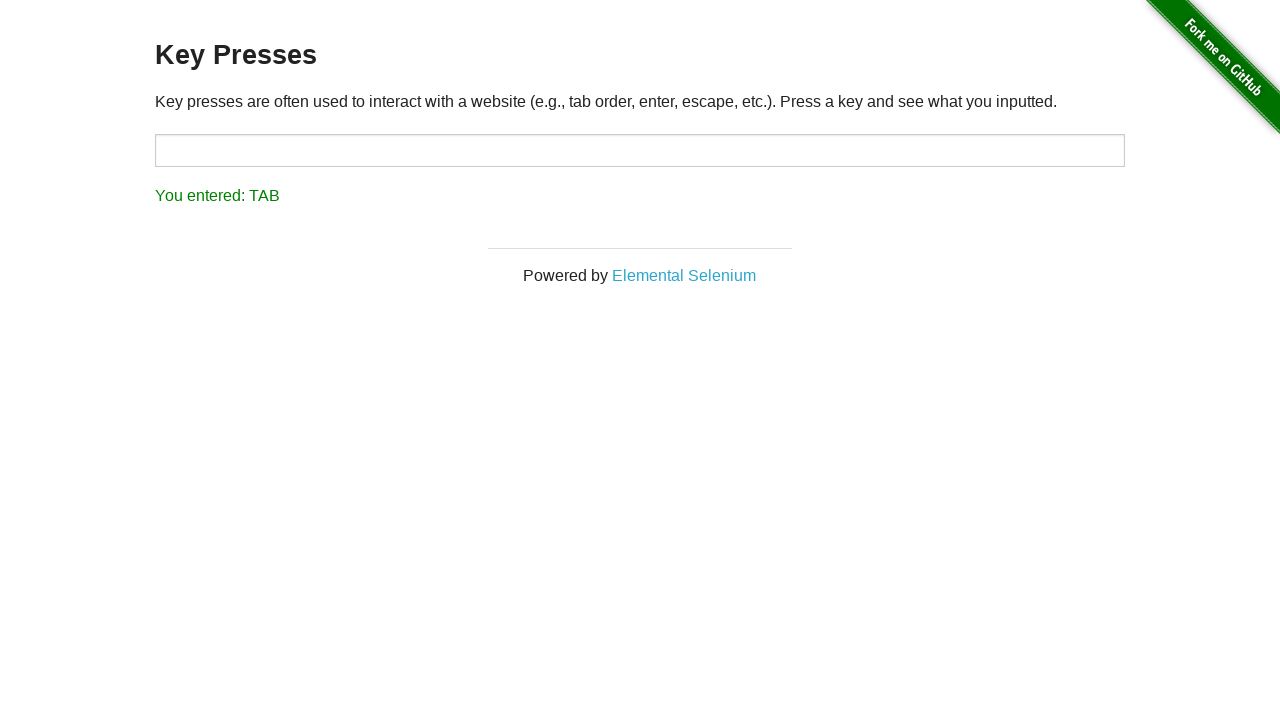

Retrieved result text content
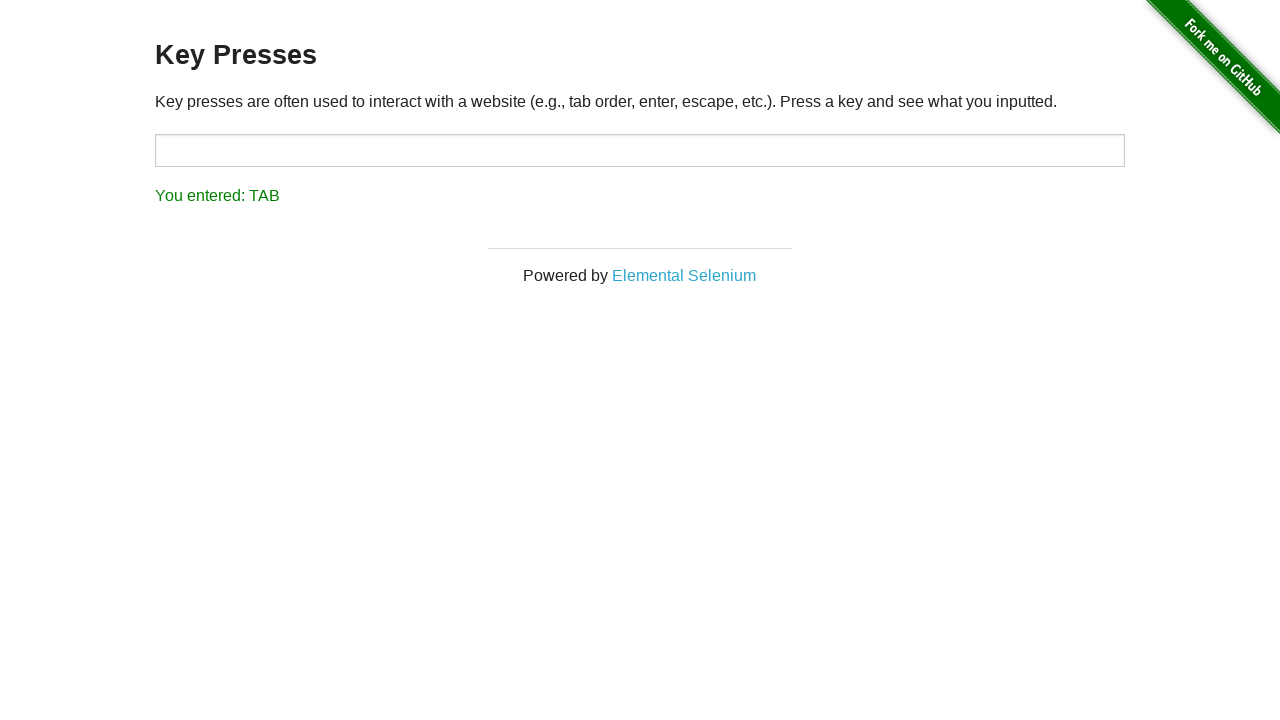

Verified result text displays 'You entered: TAB'
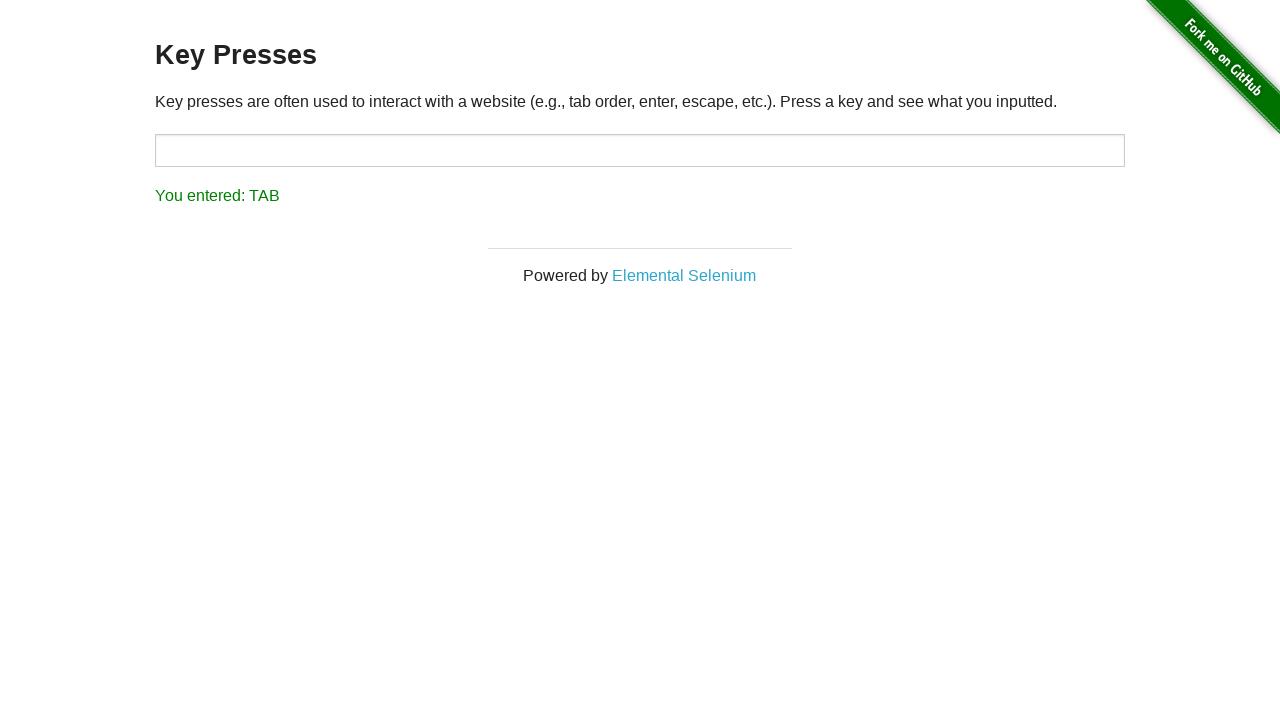

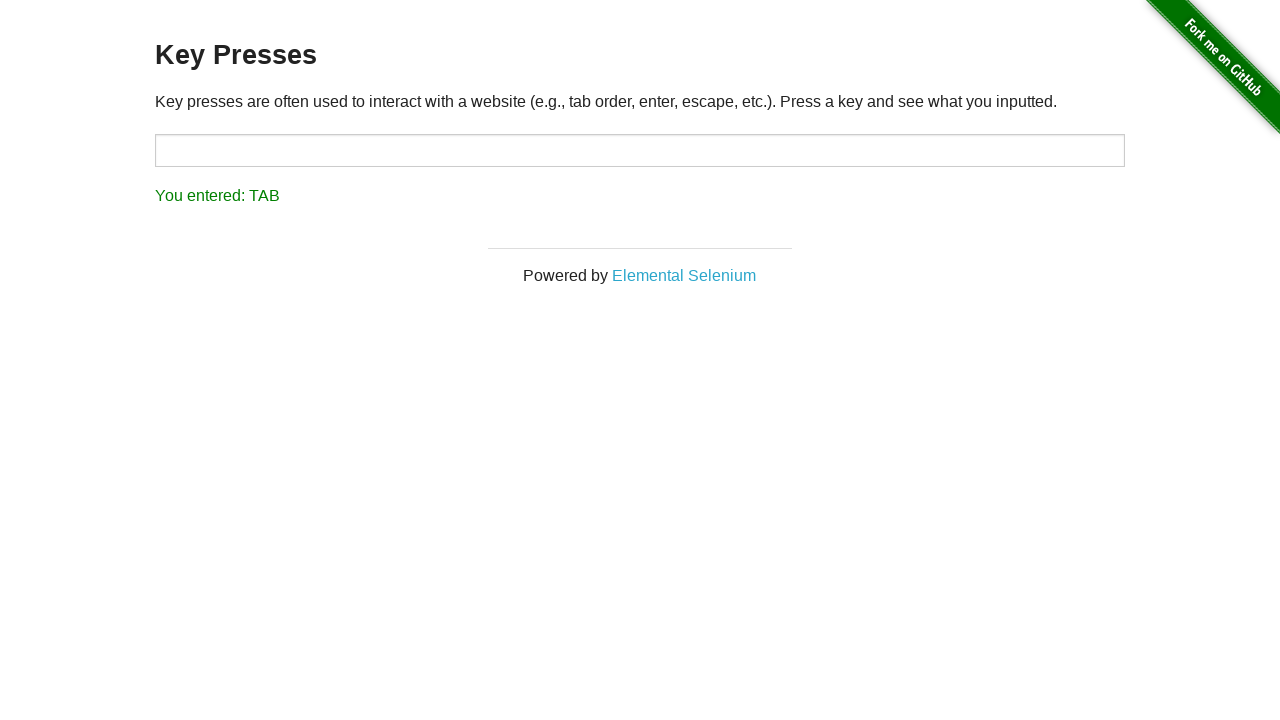